Tests an e-commerce site by searching for products, adding specific items to cart, and proceeding to checkout

Starting URL: https://rahulshettyacademy.com/seleniumPractise/#/

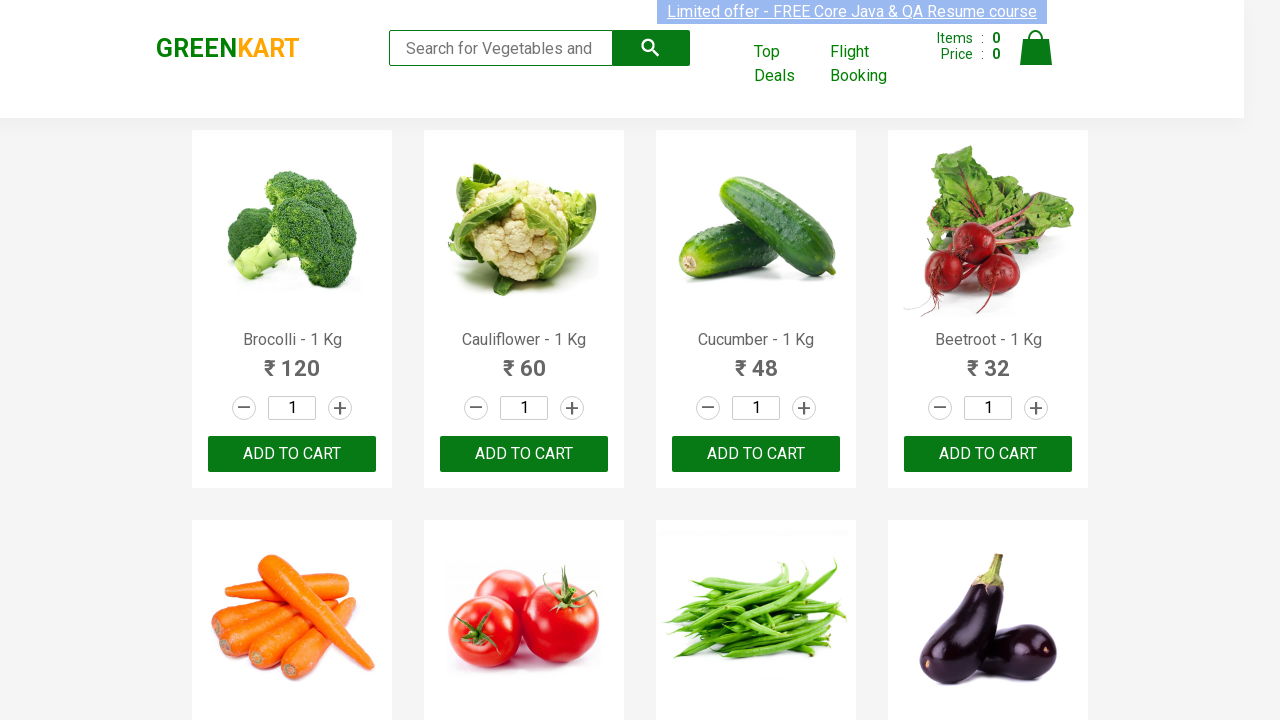

Filled search form with 'ca' to filter products on form input
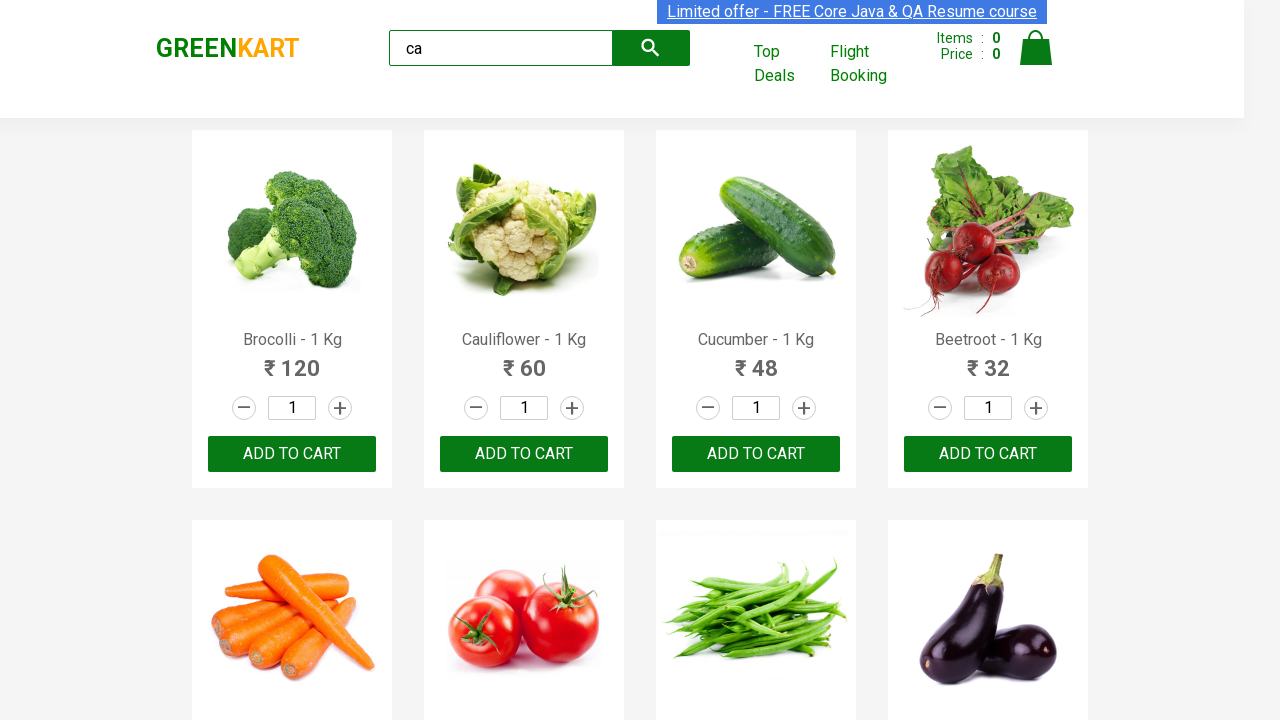

Waited for filtered products to appear
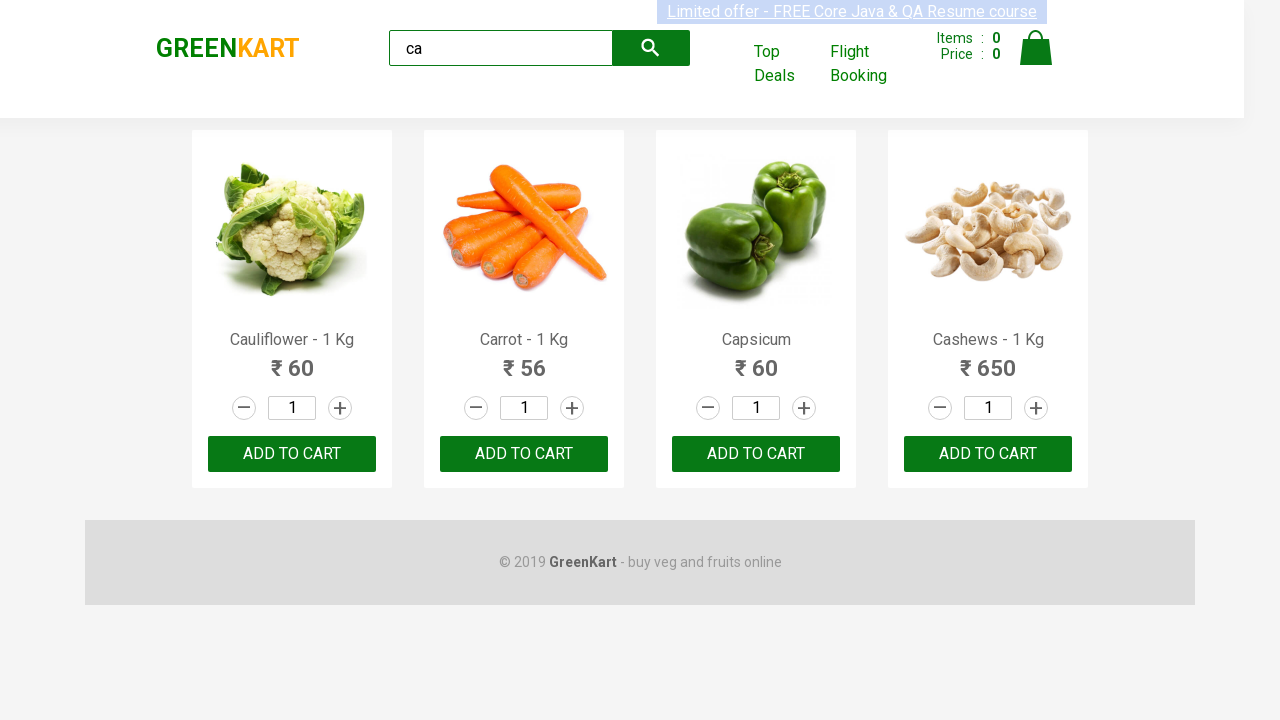

Clicked ADD TO CART for the third product at (756, 454) on .products .product >> nth=2 >> text=ADD TO CART
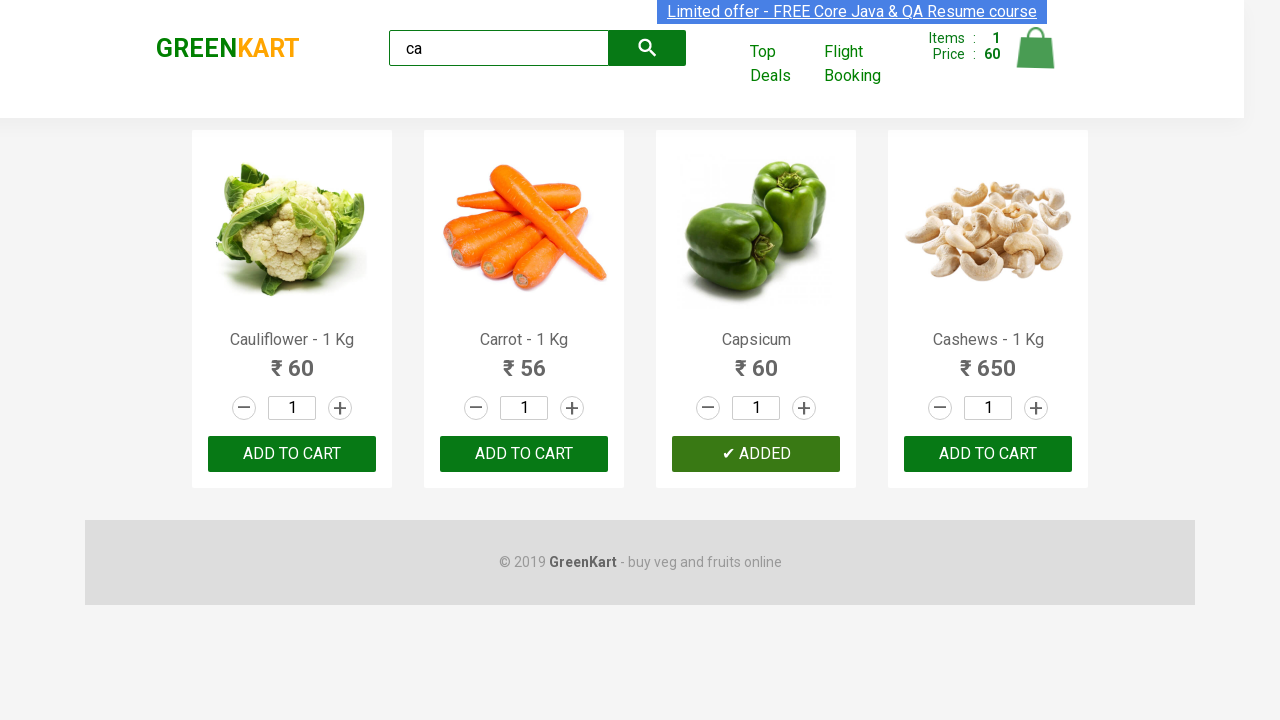

Clicked ADD TO CART for Cashews product at (988, 454) on .products .product >> nth=3 >> button
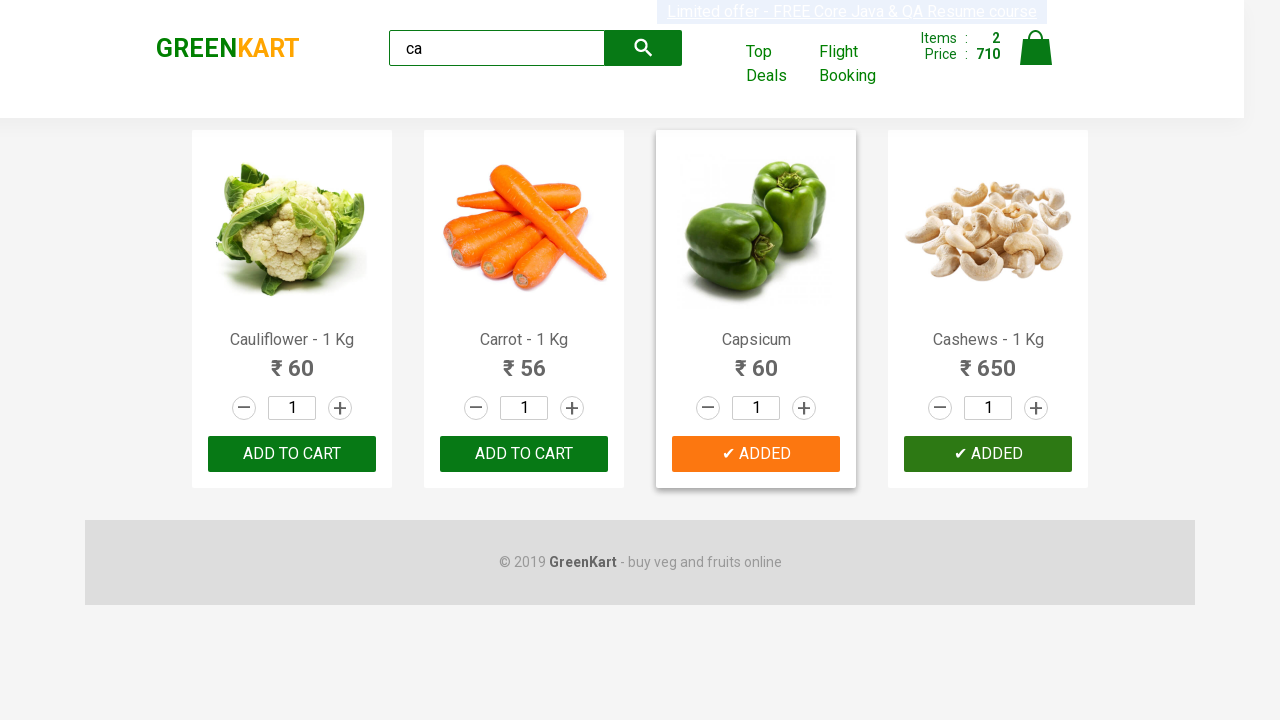

Clicked cart icon to open cart at (1036, 48) on .cart-icon > img
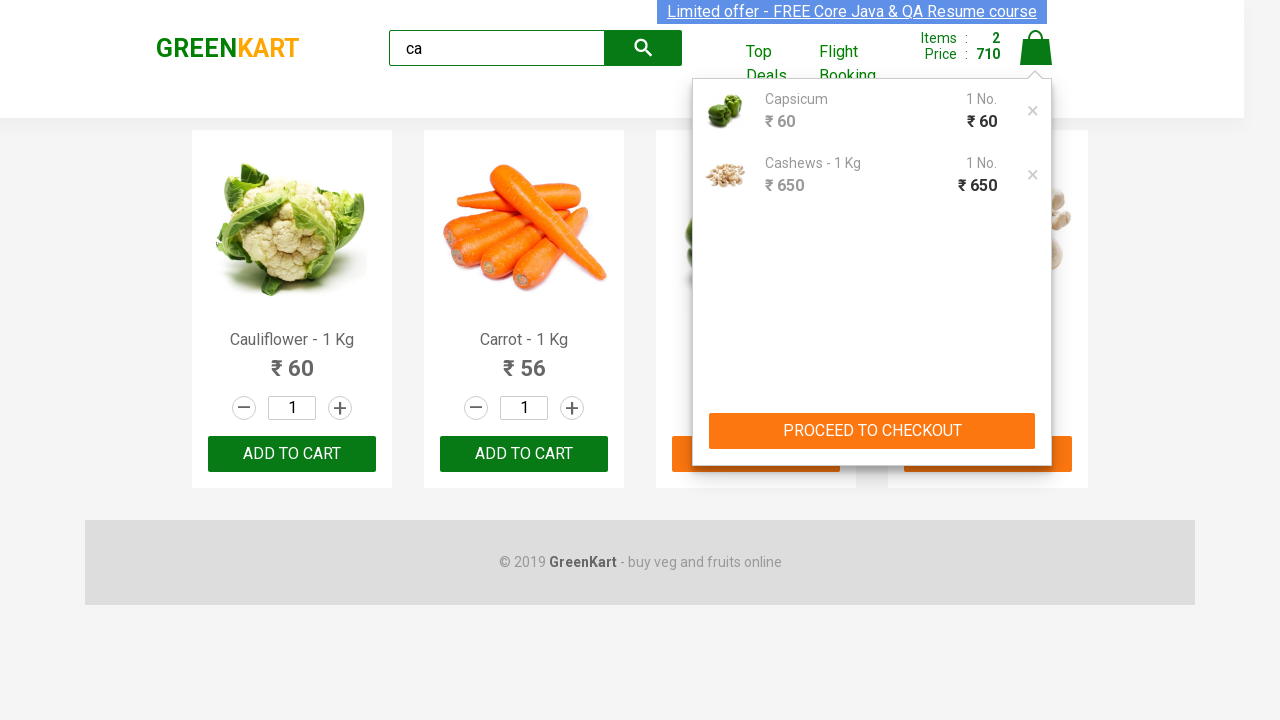

Waited for cart preview to become active
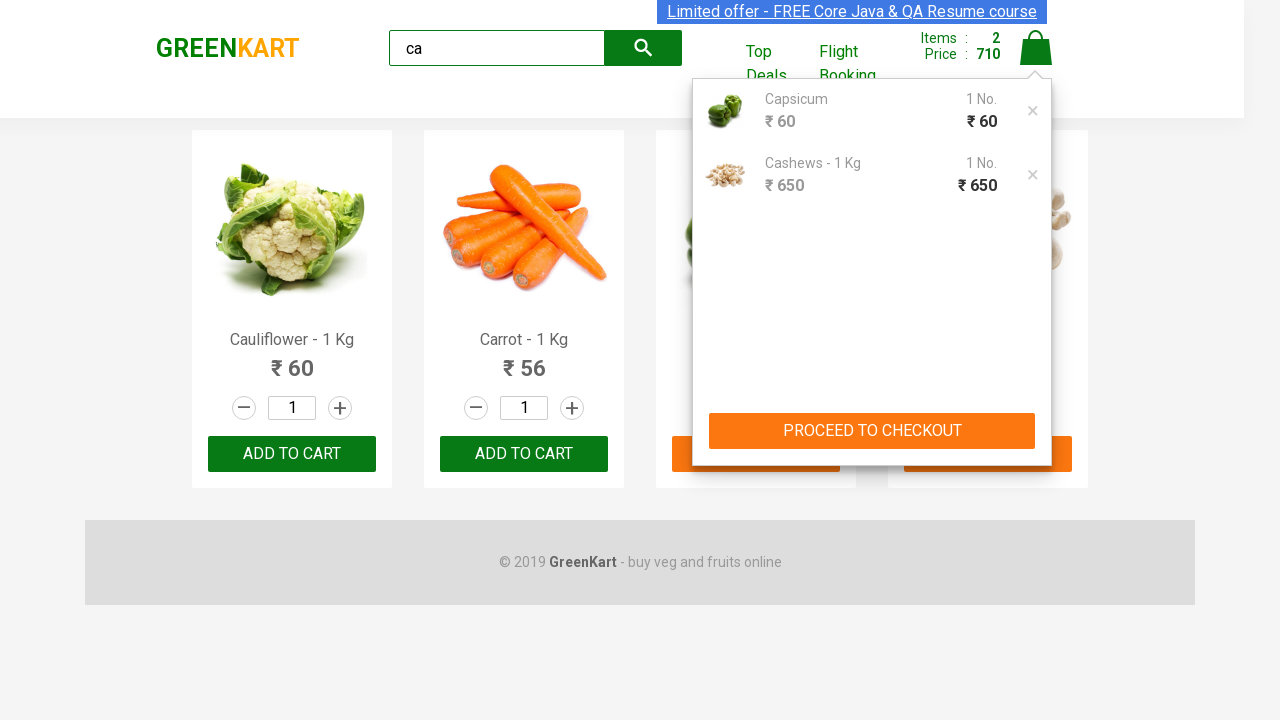

Clicked proceed to checkout button at (872, 431) on div.cart-preview.active div.action-block:nth-child(2) > button:nth-child(1)
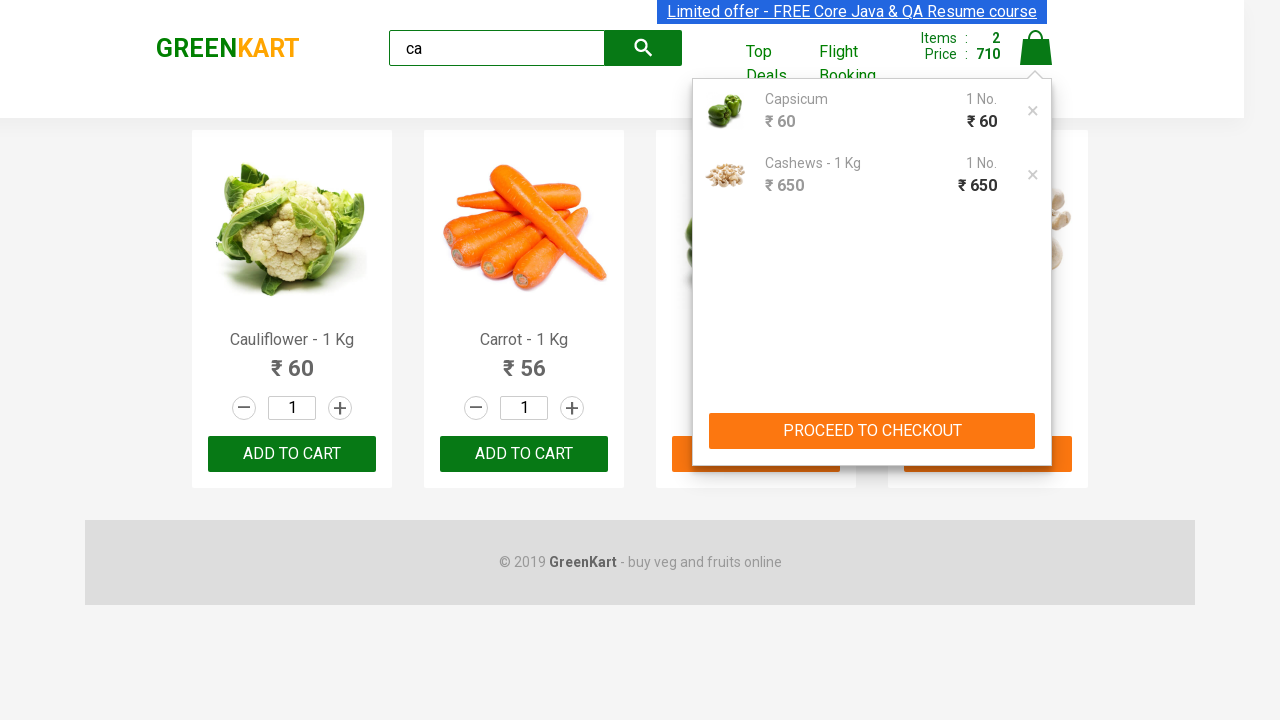

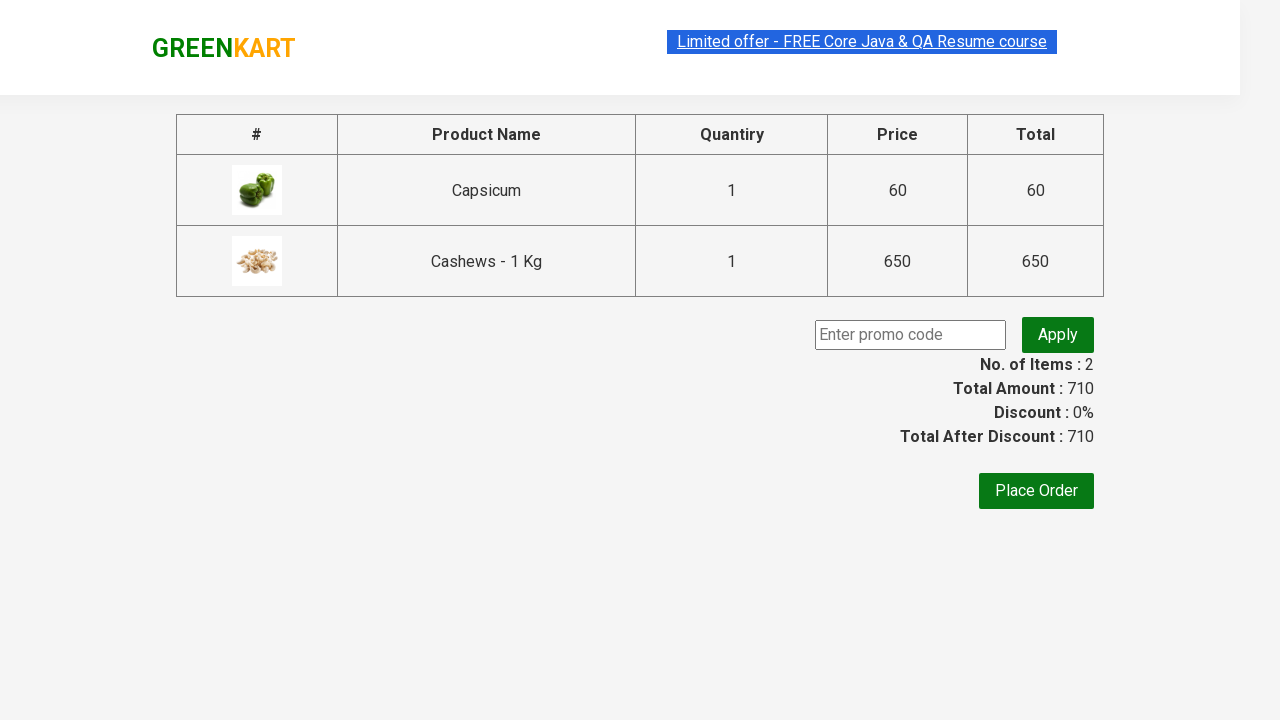